Tests that an unsaved change to an employee name doesn't persist when switching between employees without saving

Starting URL: https://devmountain-qa.github.io/employee-manager/1.2_Version/index.html

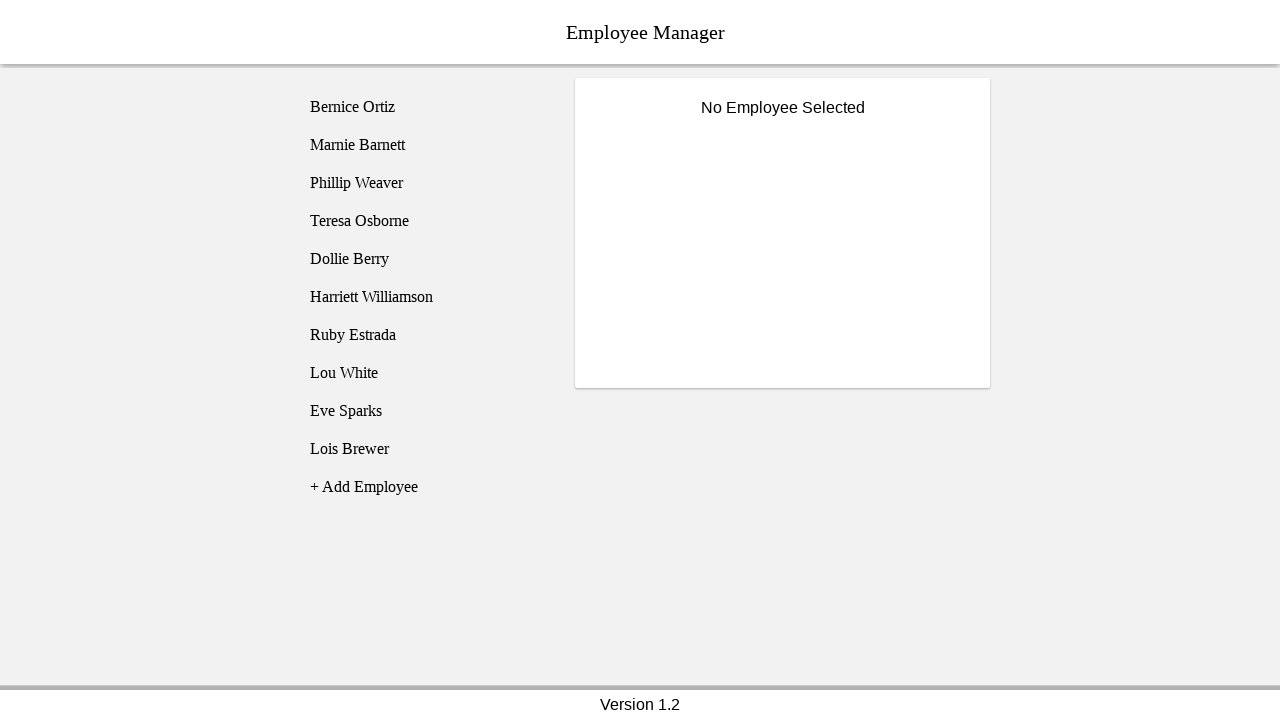

Clicked on employee 1 (Bernice Ortiz) at (425, 107) on [name='employee1']
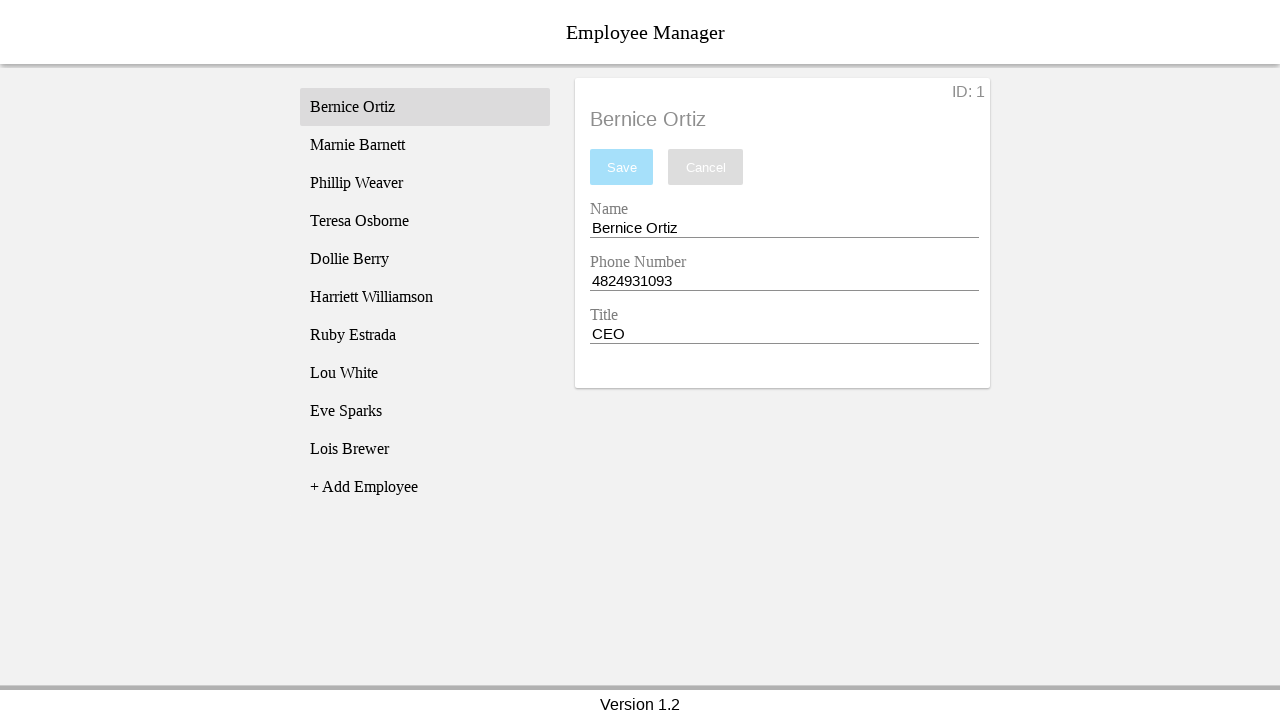

Employee 1 became visible
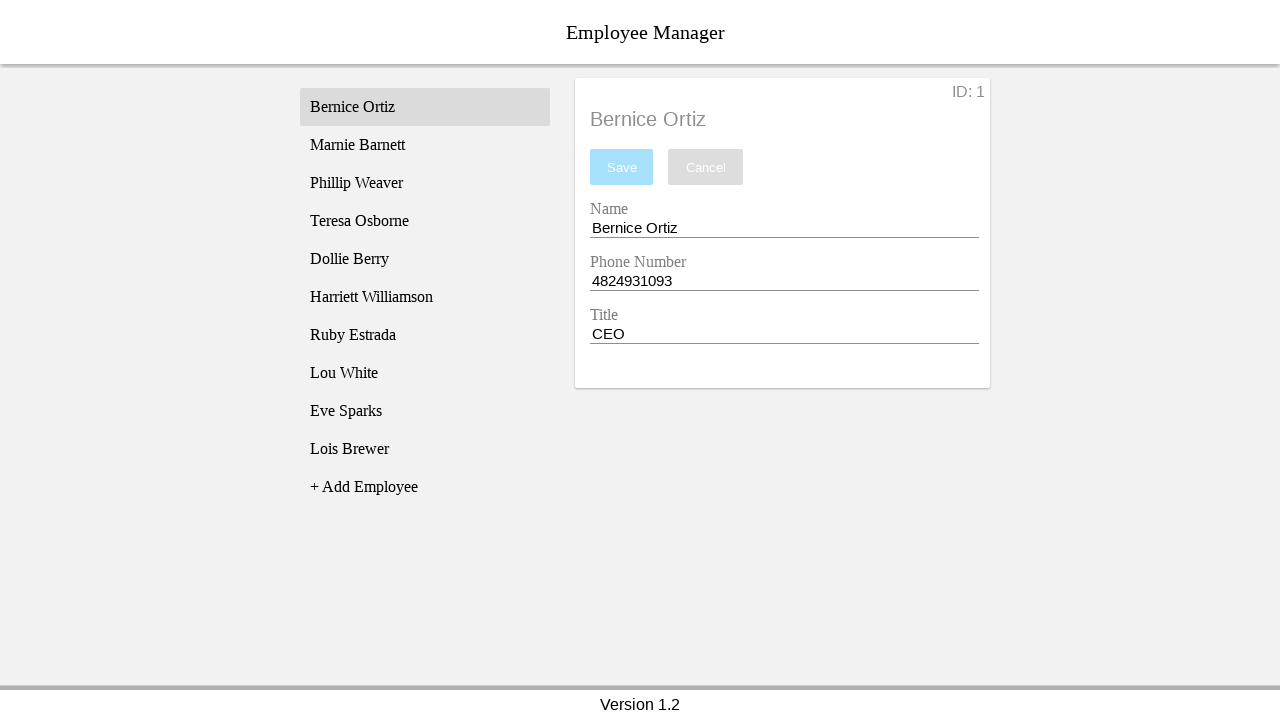

Filled name field with 'Test Name' (unsaved change) on [name='nameEntry']
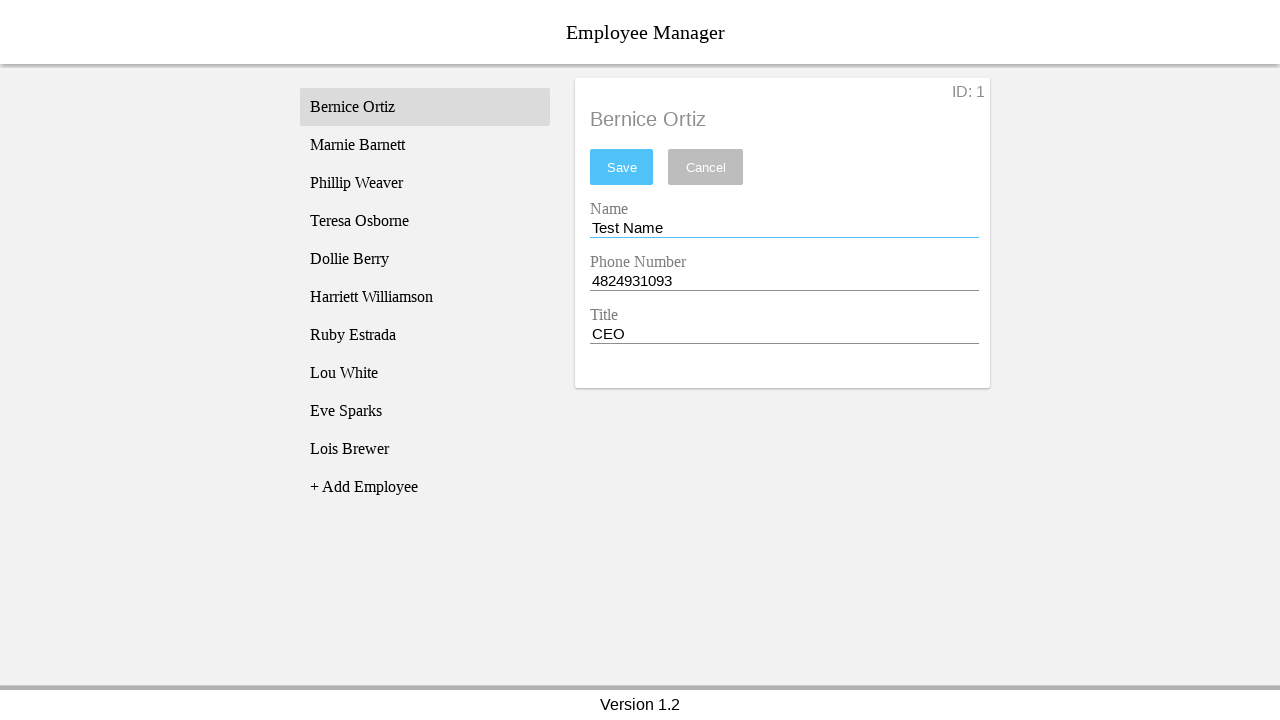

Clicked on employee 3 (Phillip Weaver) without saving at (425, 183) on [name='employee3']
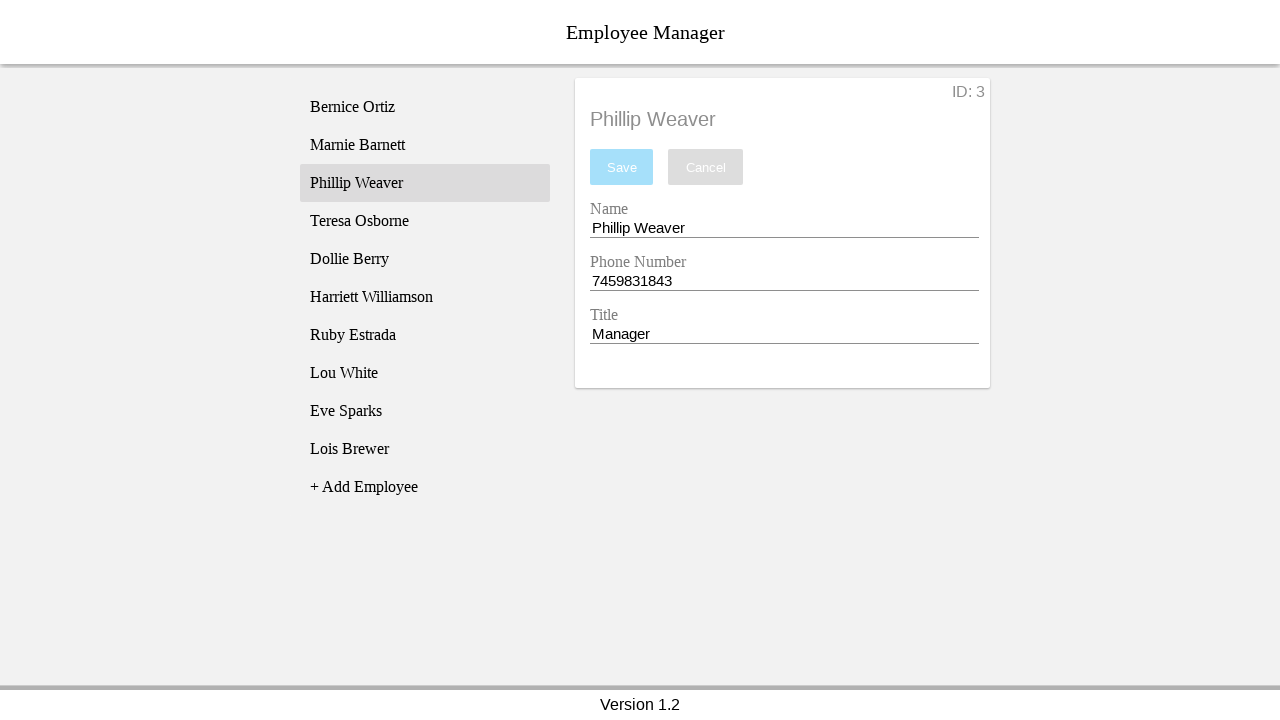

Employee 3 became visible
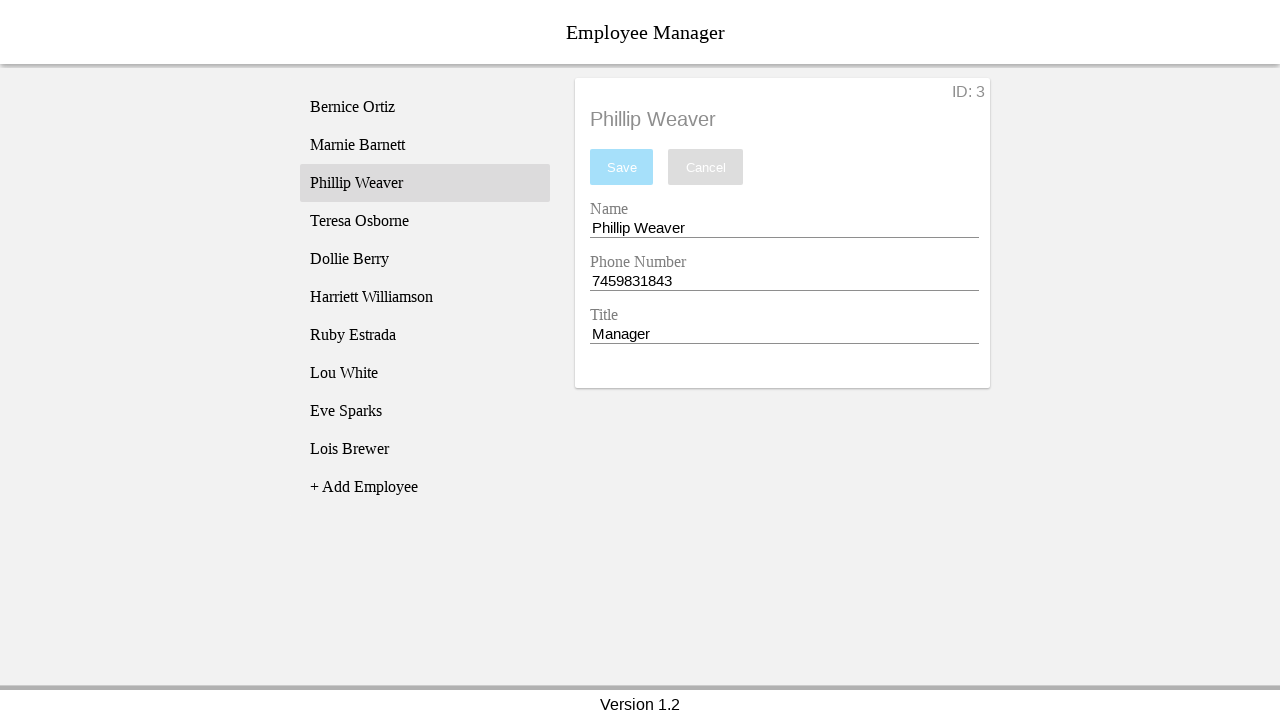

Clicked back on employee 1 (Bernice Ortiz) at (425, 107) on [name='employee1']
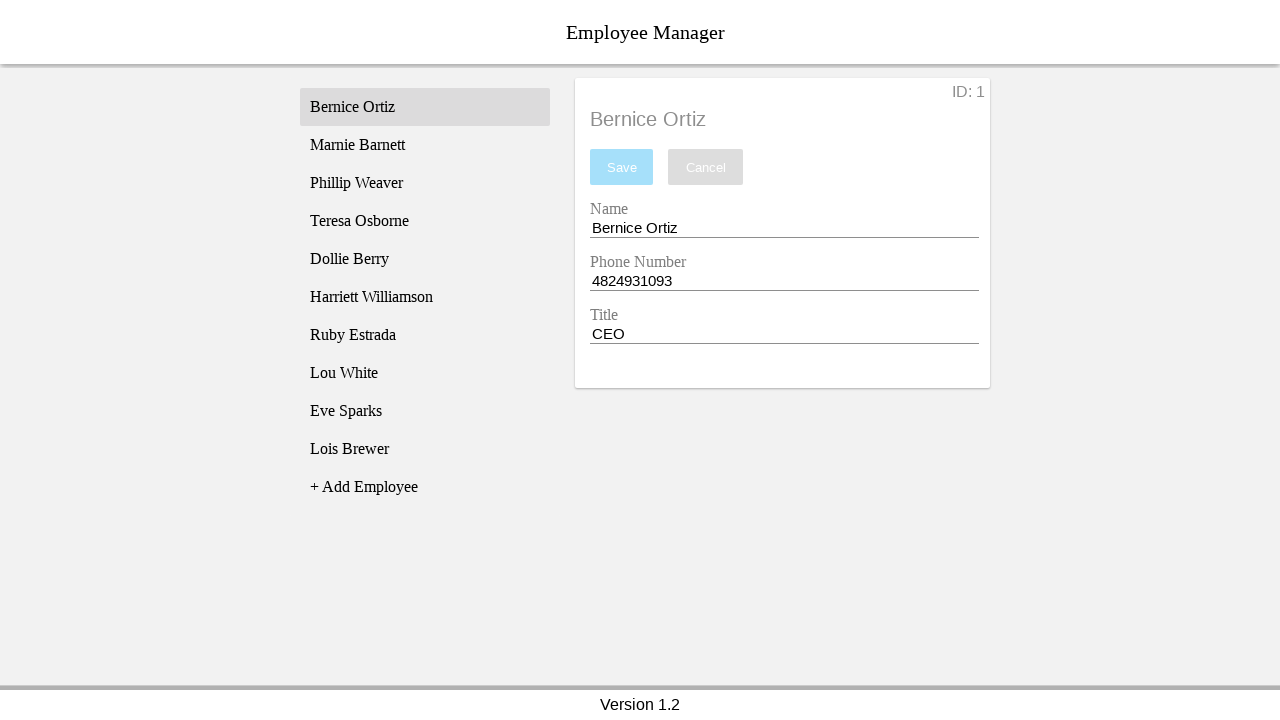

Employee 1 became visible again
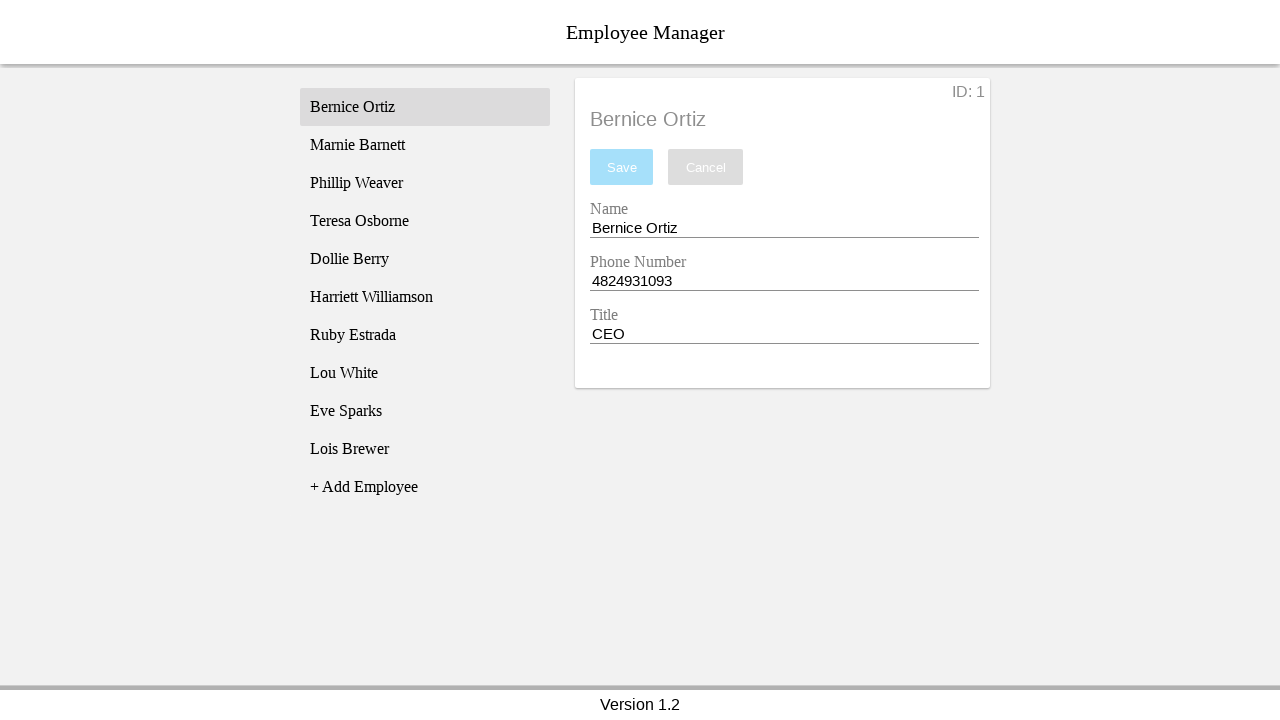

Name entry field is visible - verified unsaved change did not persist
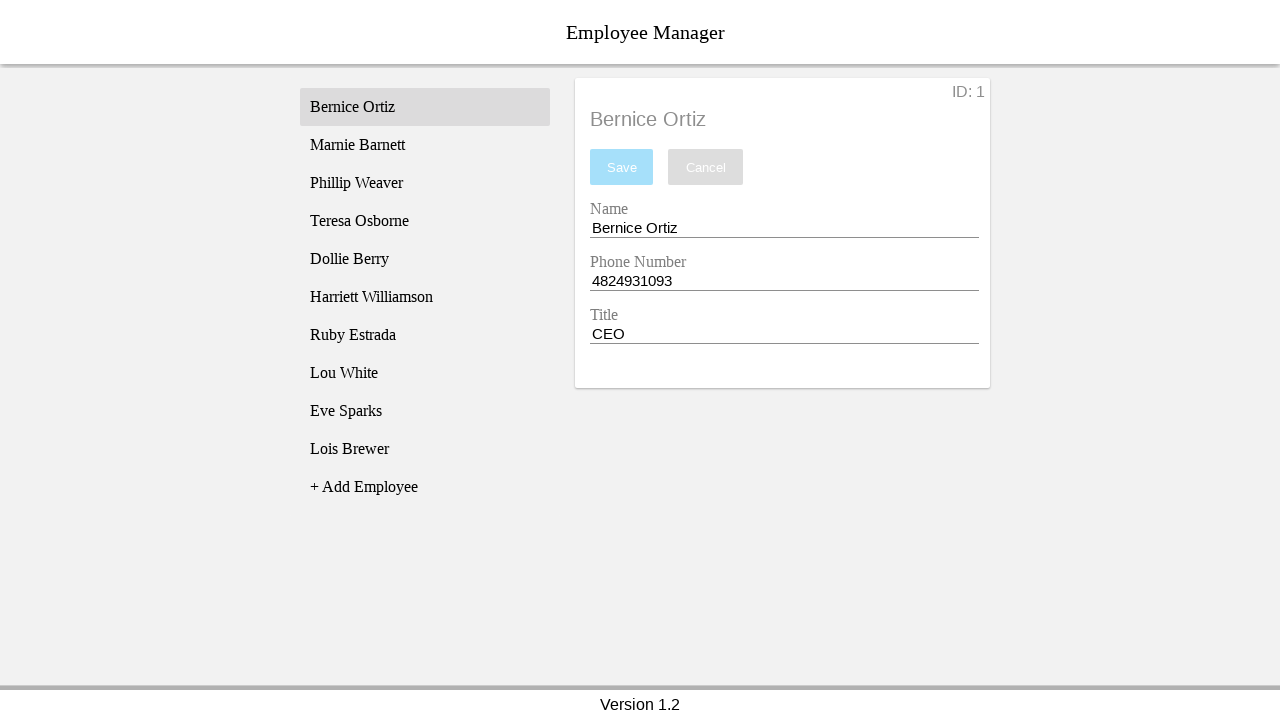

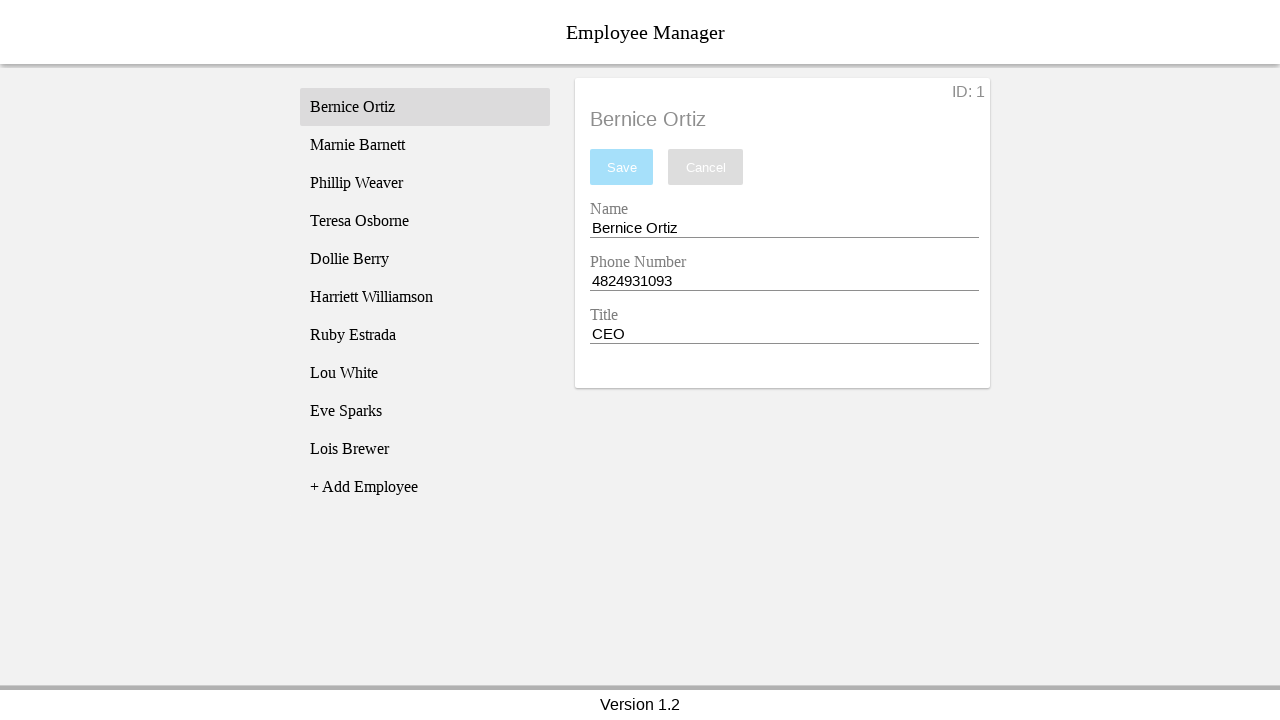